Tests dropdown selection functionality by navigating to the dropdown page and selecting options using different methods (by visible text, by index, and by value)

Starting URL: https://the-internet.herokuapp.com/

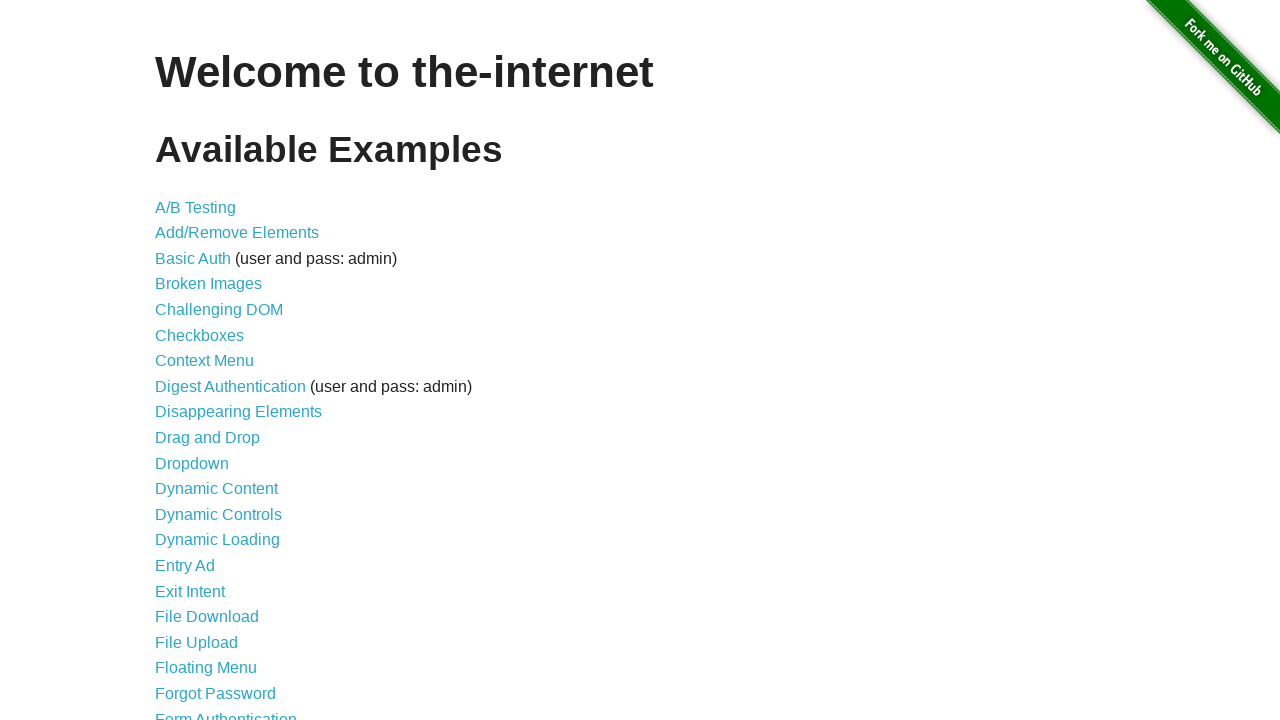

Clicked on dropdown link to navigate to dropdown page at (192, 463) on a[href='/dropdown']
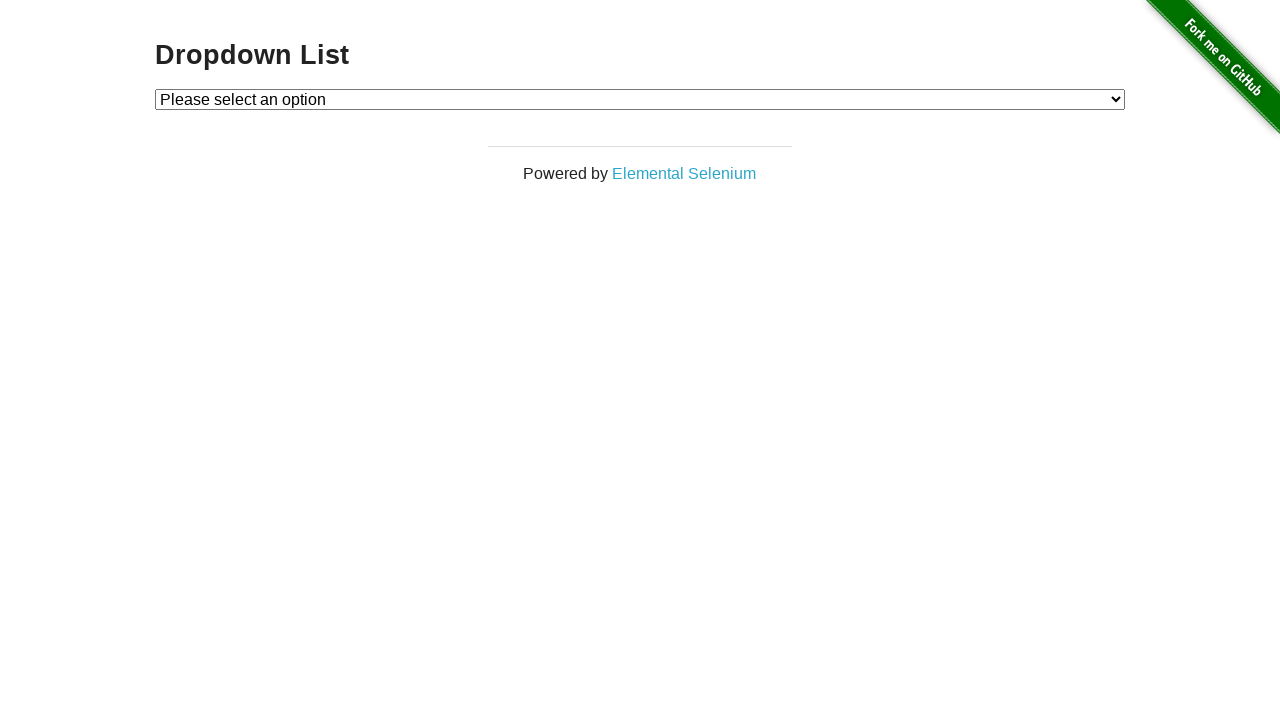

Dropdown page loaded and header verified
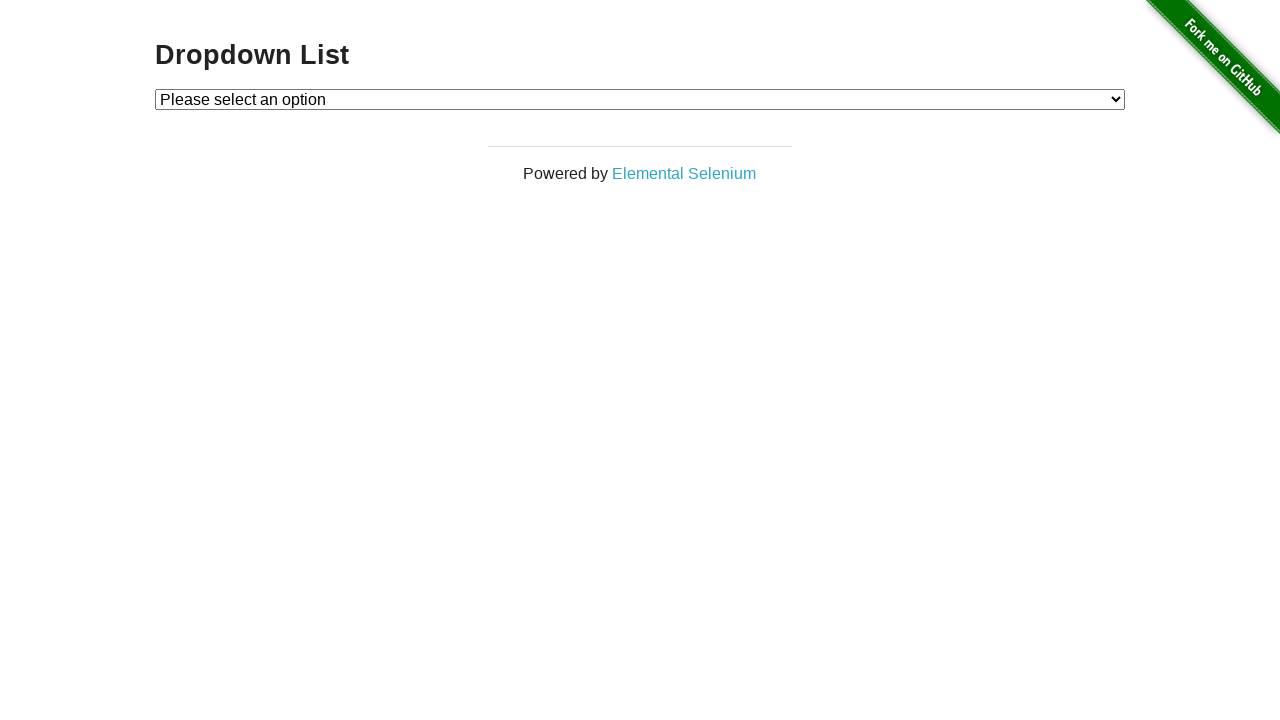

Selected Option 2 by visible text on #dropdown
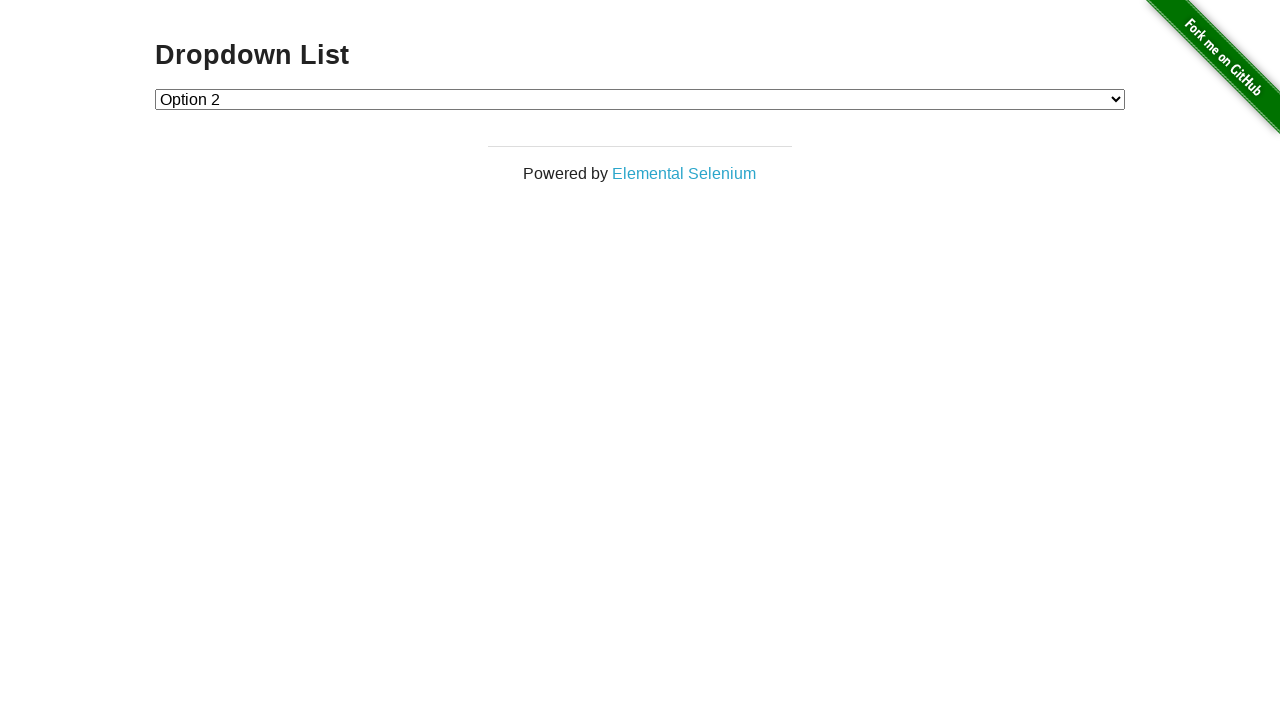

Selected Option 1 by index on #dropdown
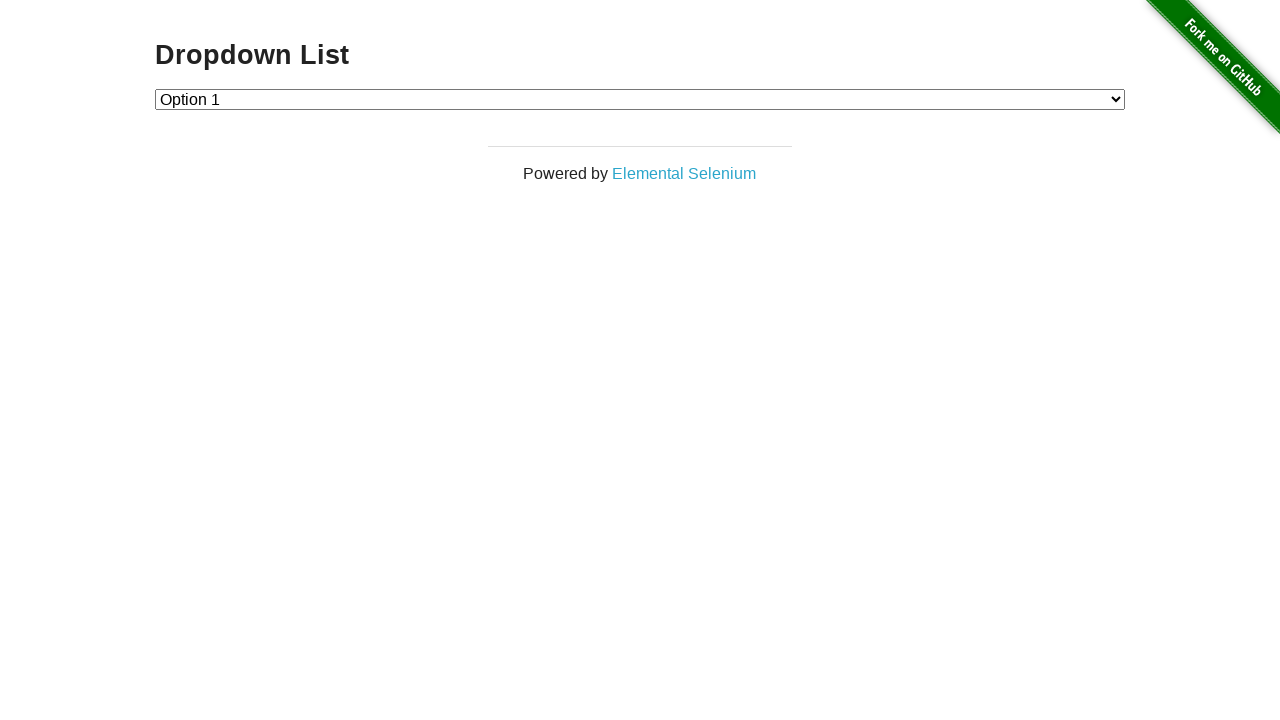

Selected Option 2 by value on #dropdown
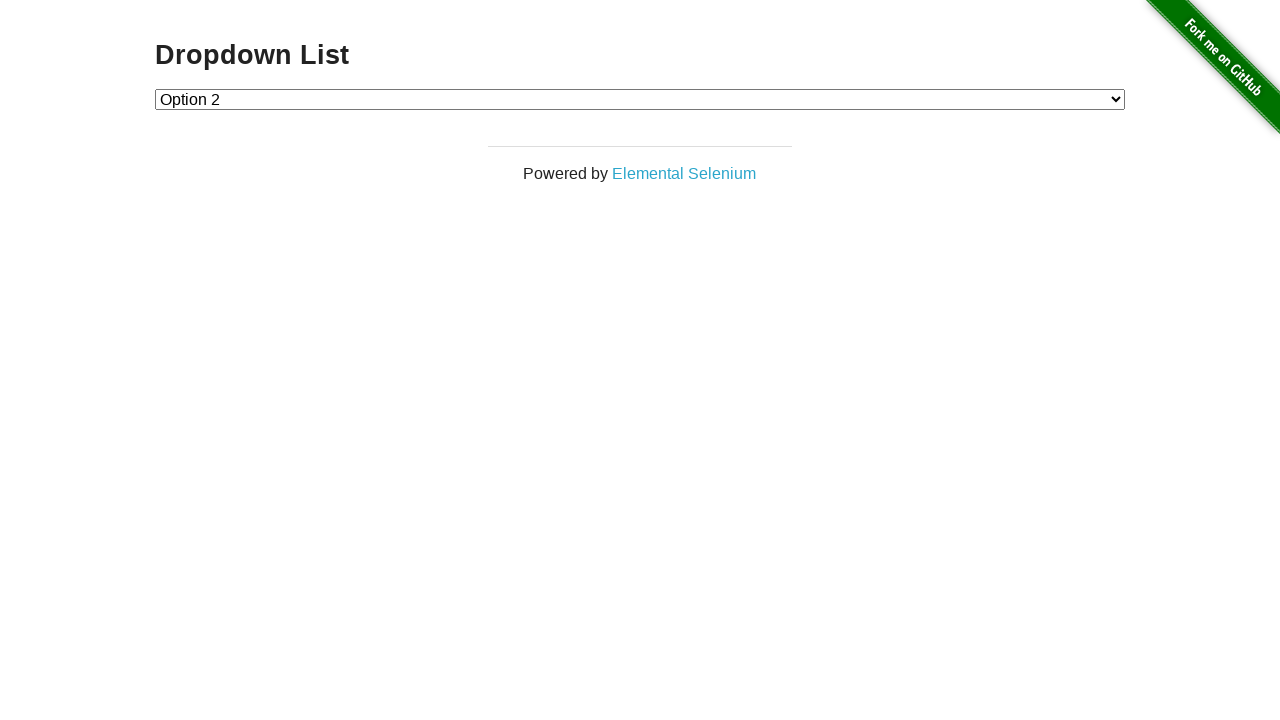

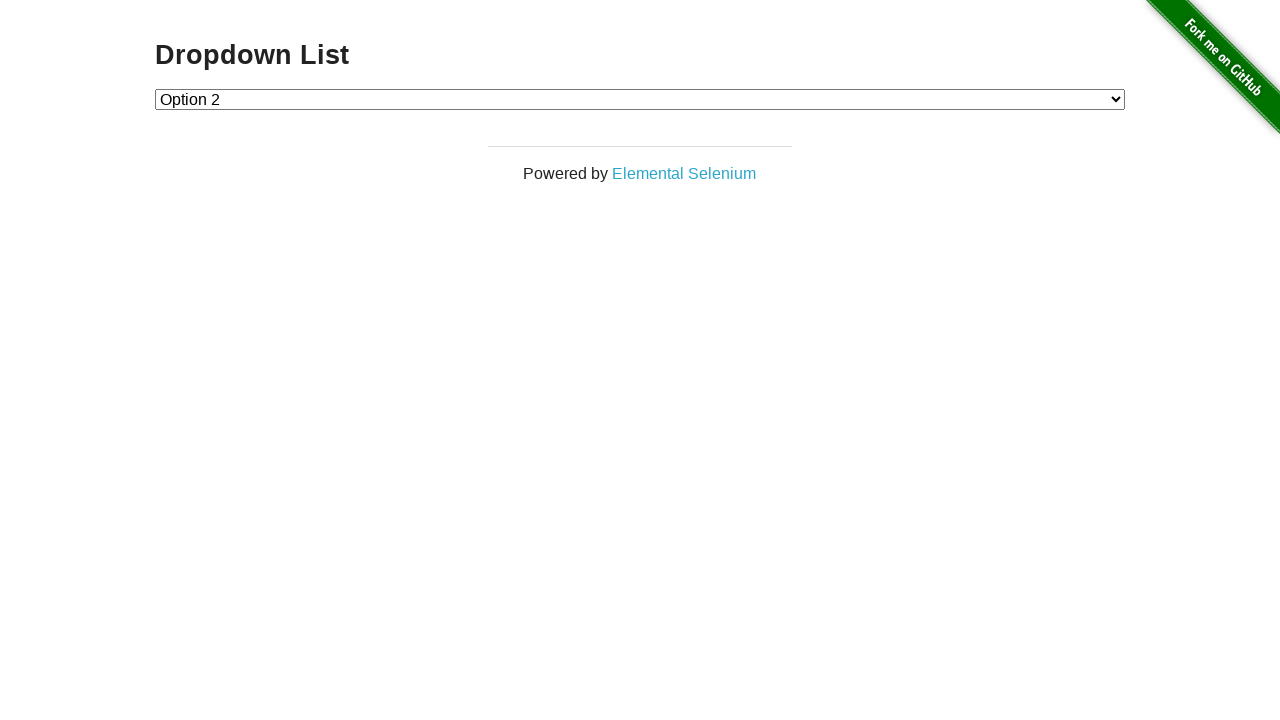